Tests dropdown selection functionality on registration form and multi-select dropdown on another page

Starting URL: https://demo.automationtesting.in/Register.html

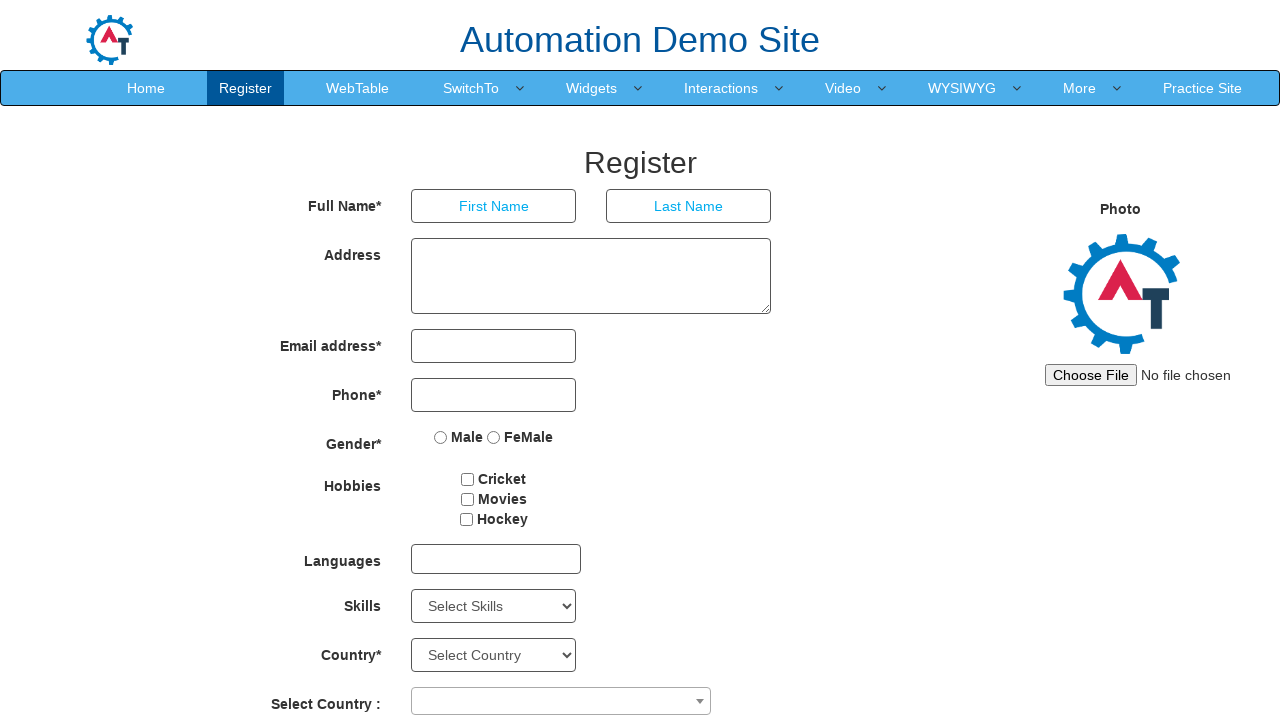

Selected 'iPhone' from skills dropdown by value on #Skills
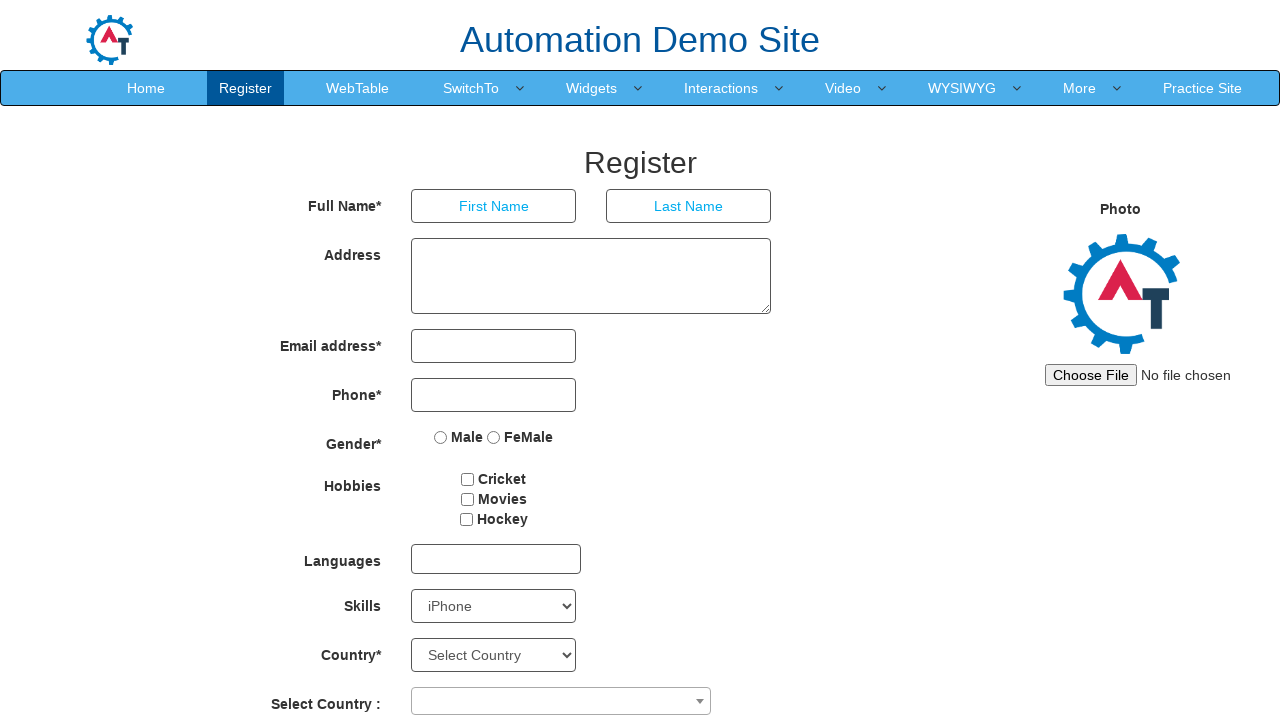

Selected 'Mobile' from skills dropdown by label on #Skills
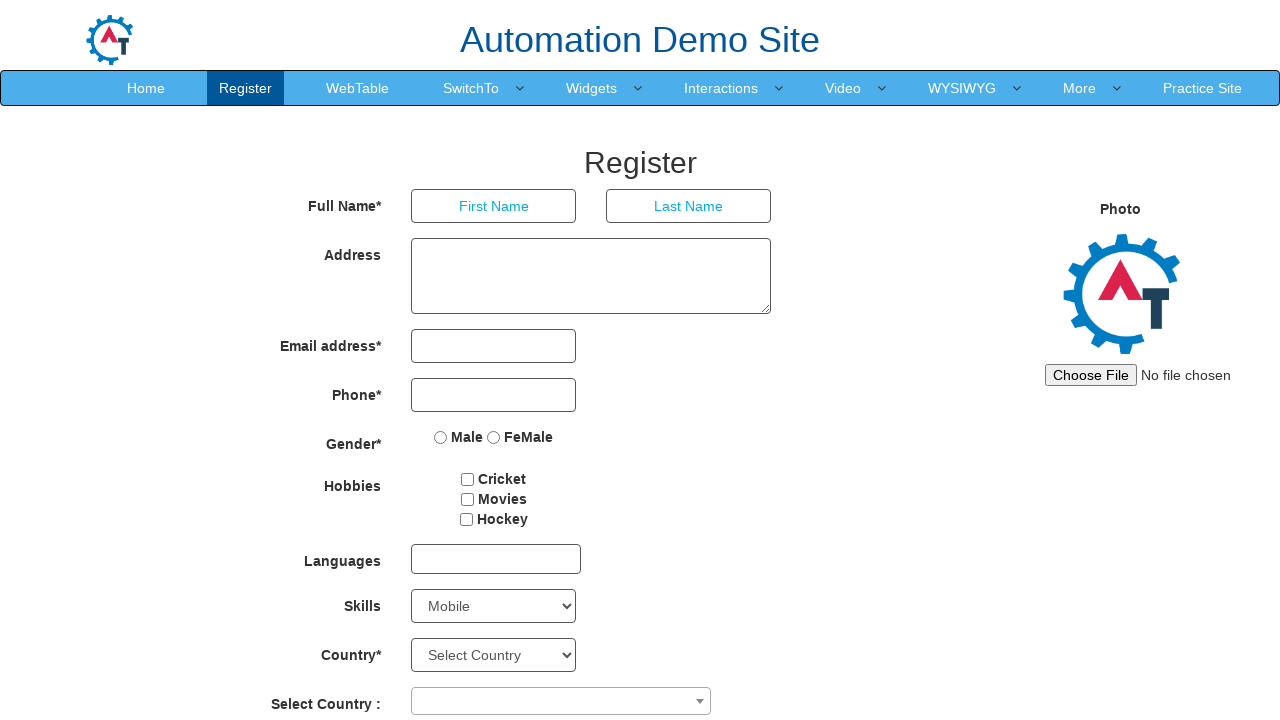

Selected option at index 4 from skills dropdown on #Skills
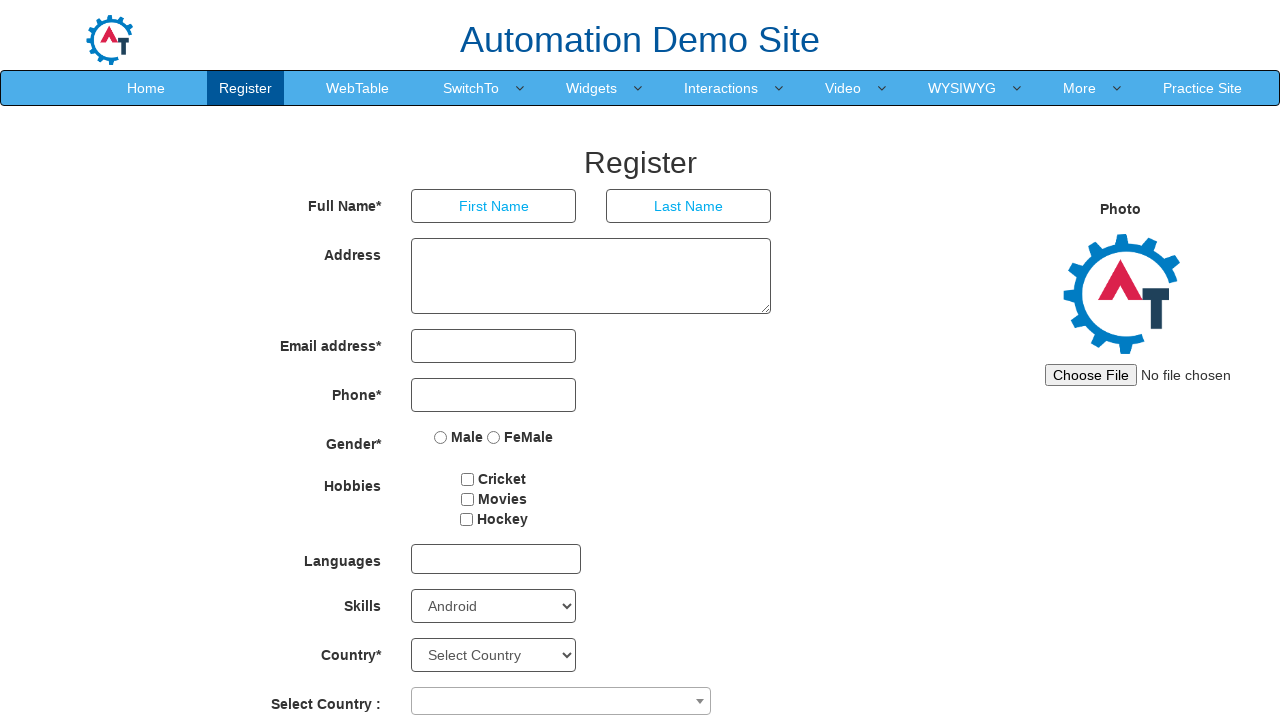

Navigated to multi-select dropdown page at https://demoqa.com/select-menu
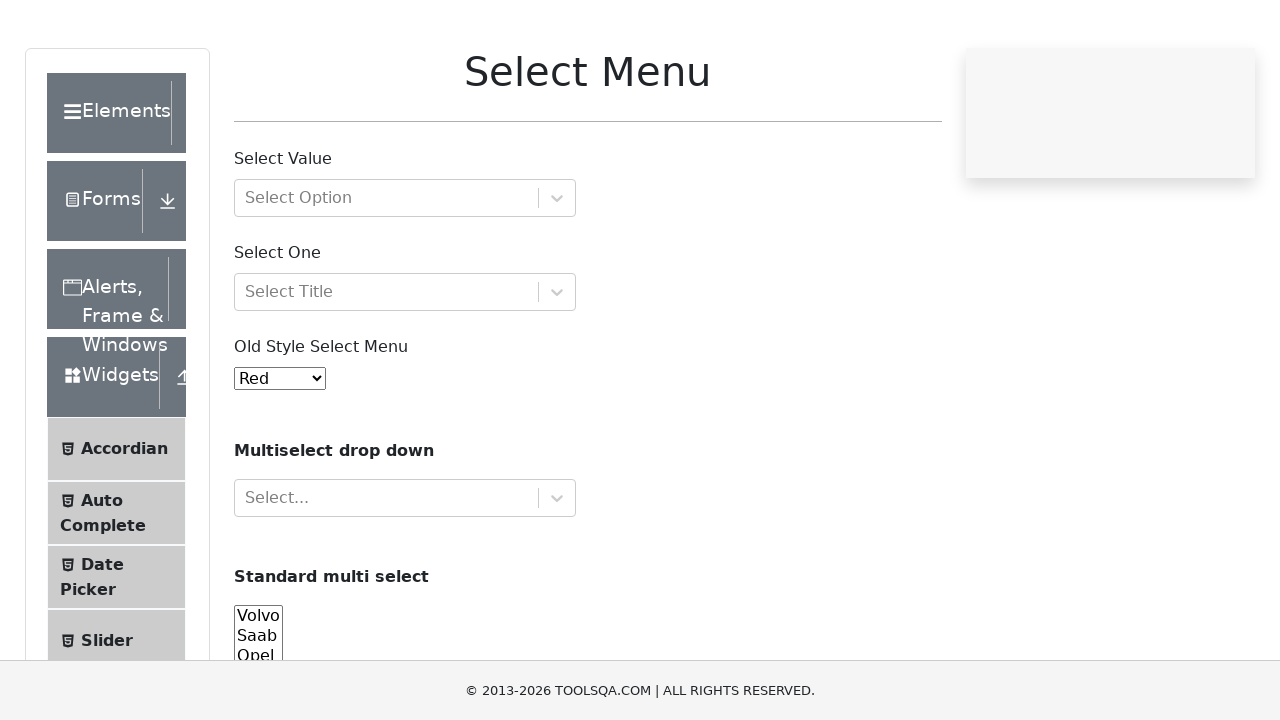

Selected option at index 0 from cars dropdown on select[name='cars']
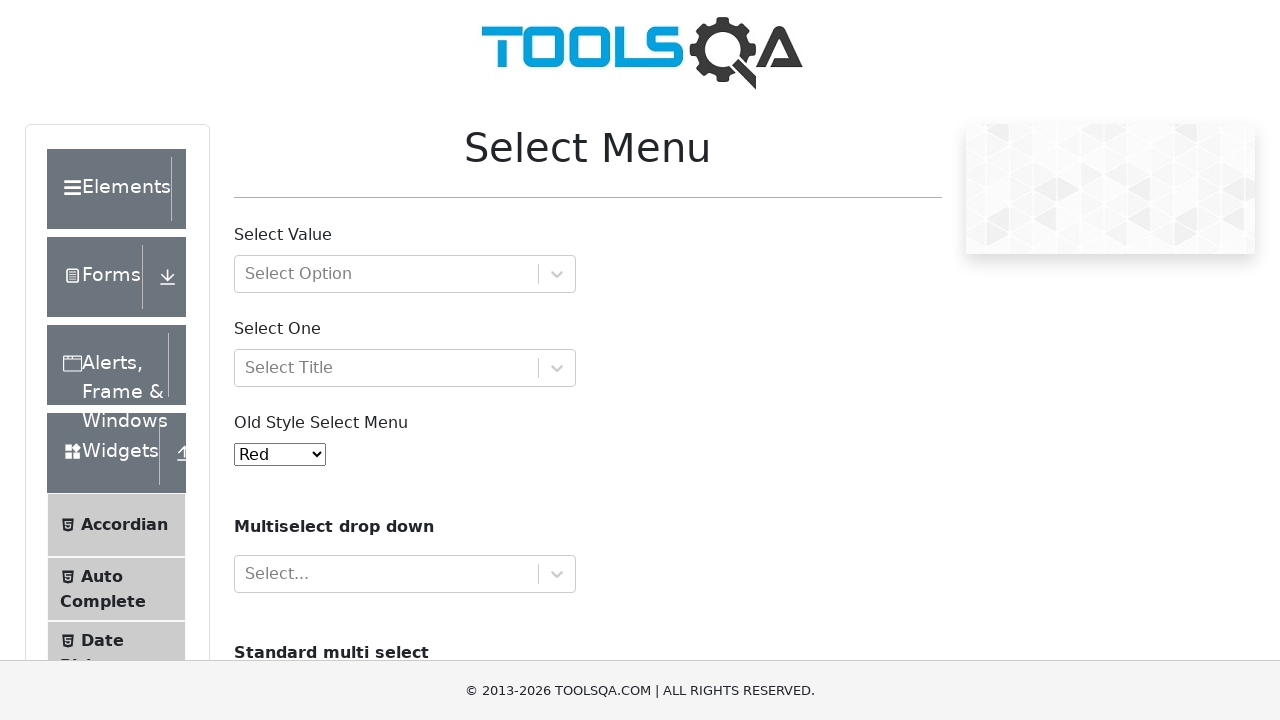

Selected 'audi' from cars dropdown by value on select[name='cars']
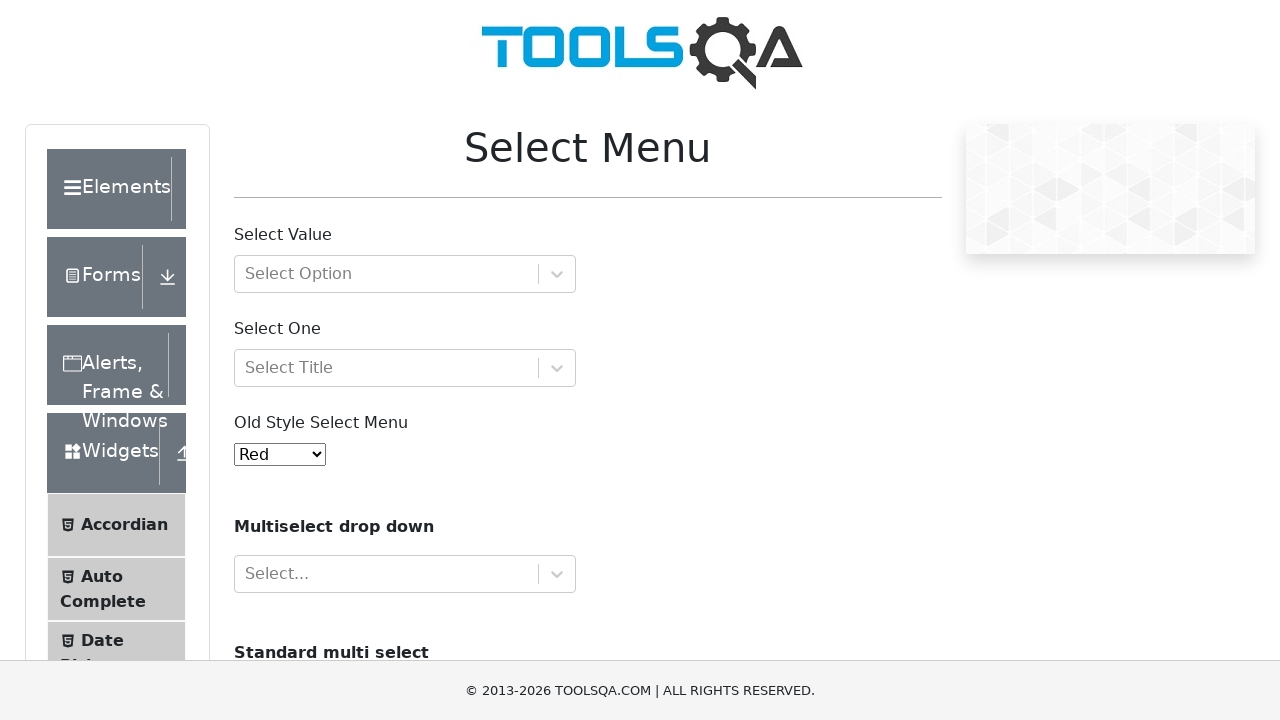

Selected 'Opel' from cars dropdown by label on select[name='cars']
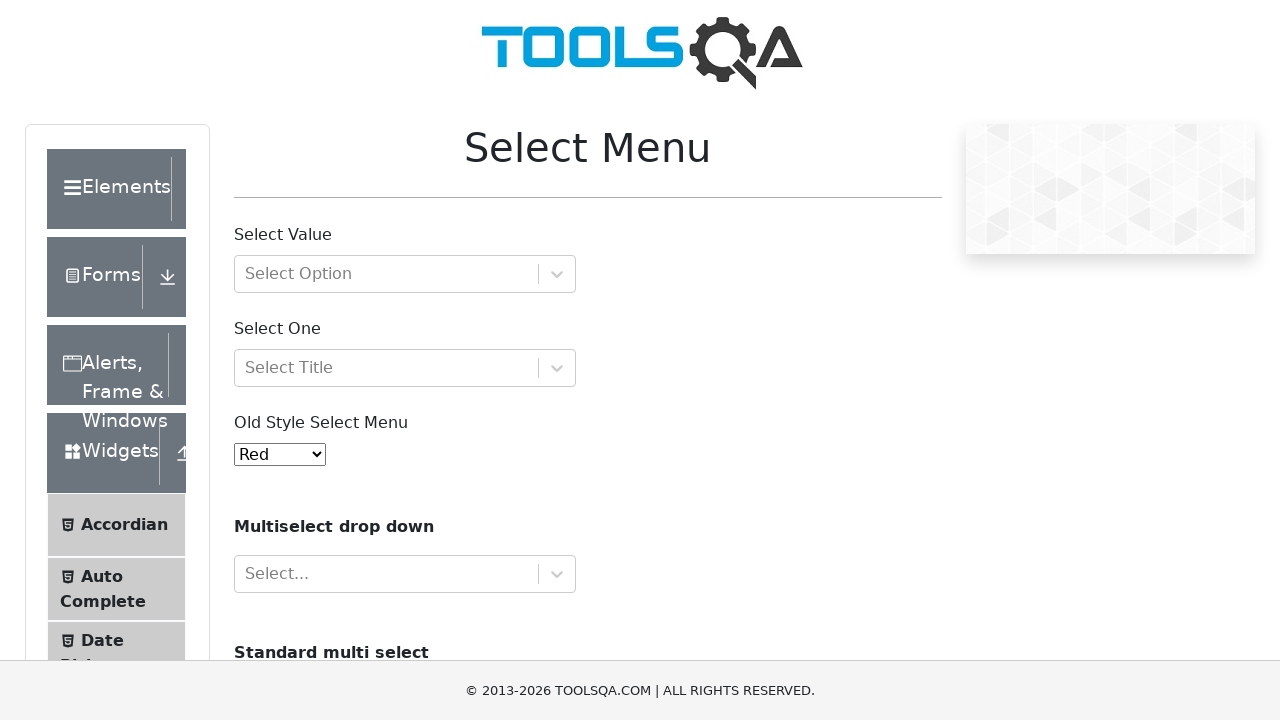

Re-selected first option in cars dropdown on select[name='cars']
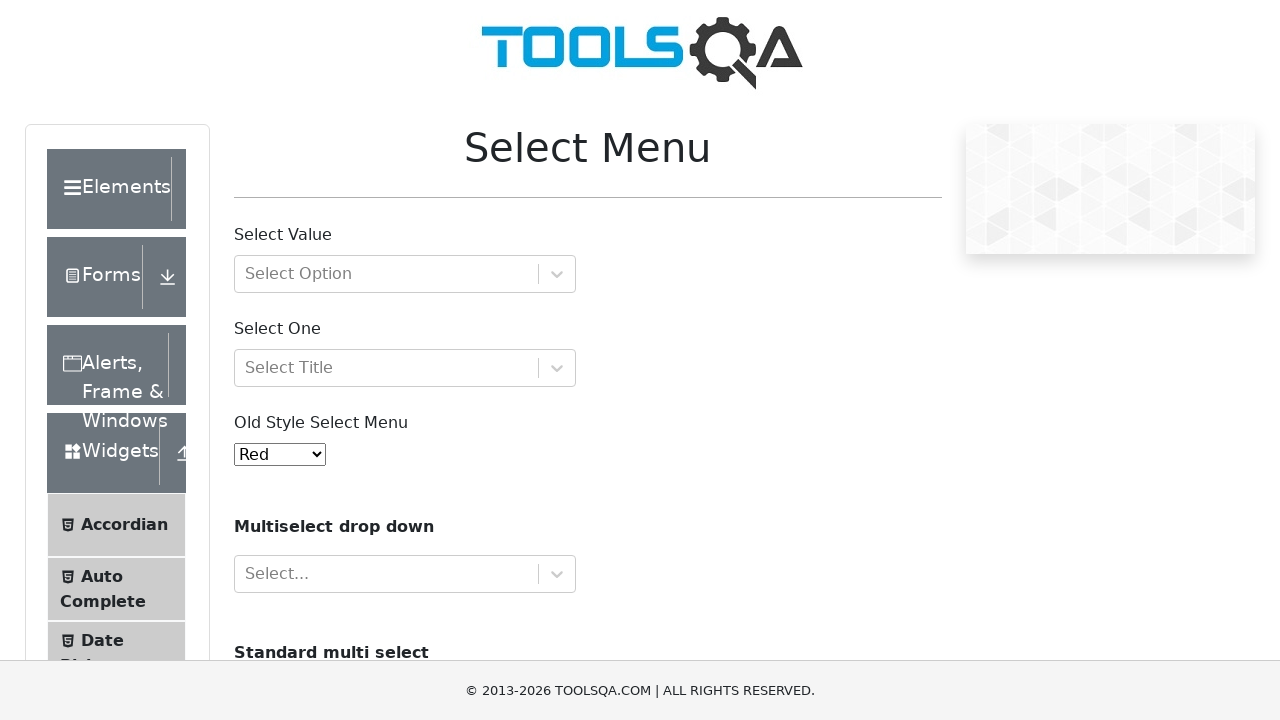

Deselected all options from cars dropdown on select[name='cars']
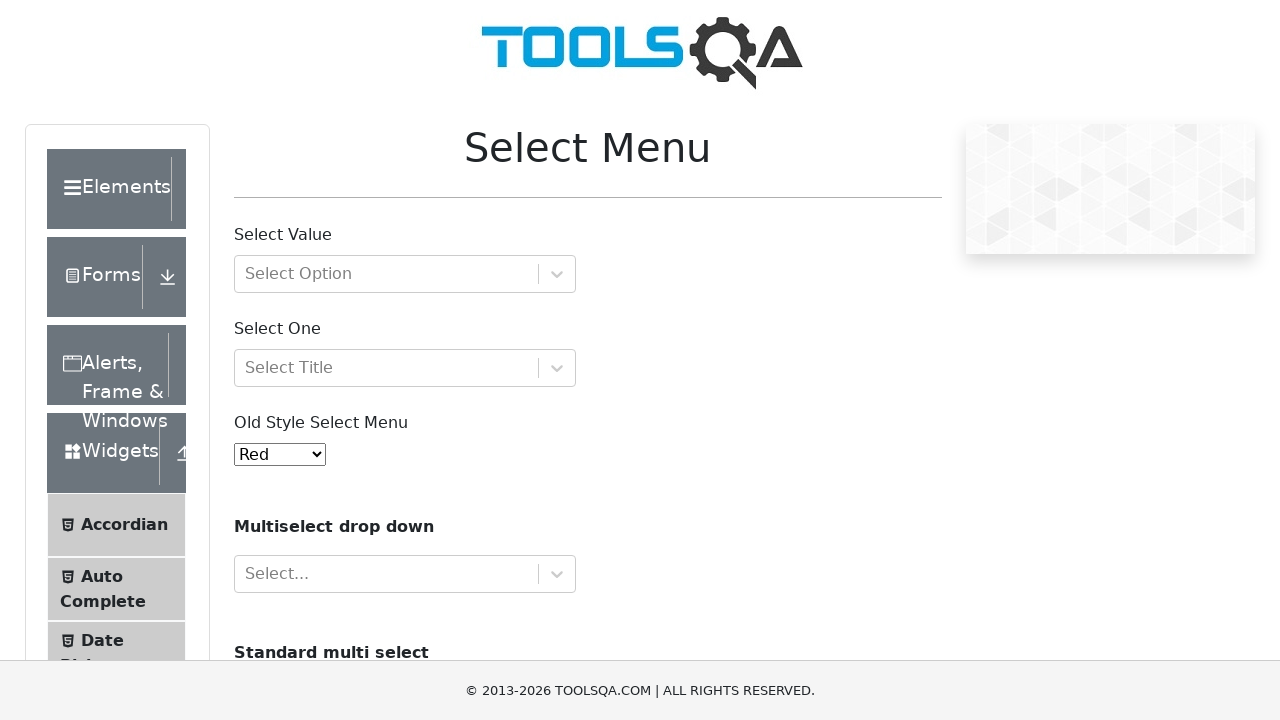

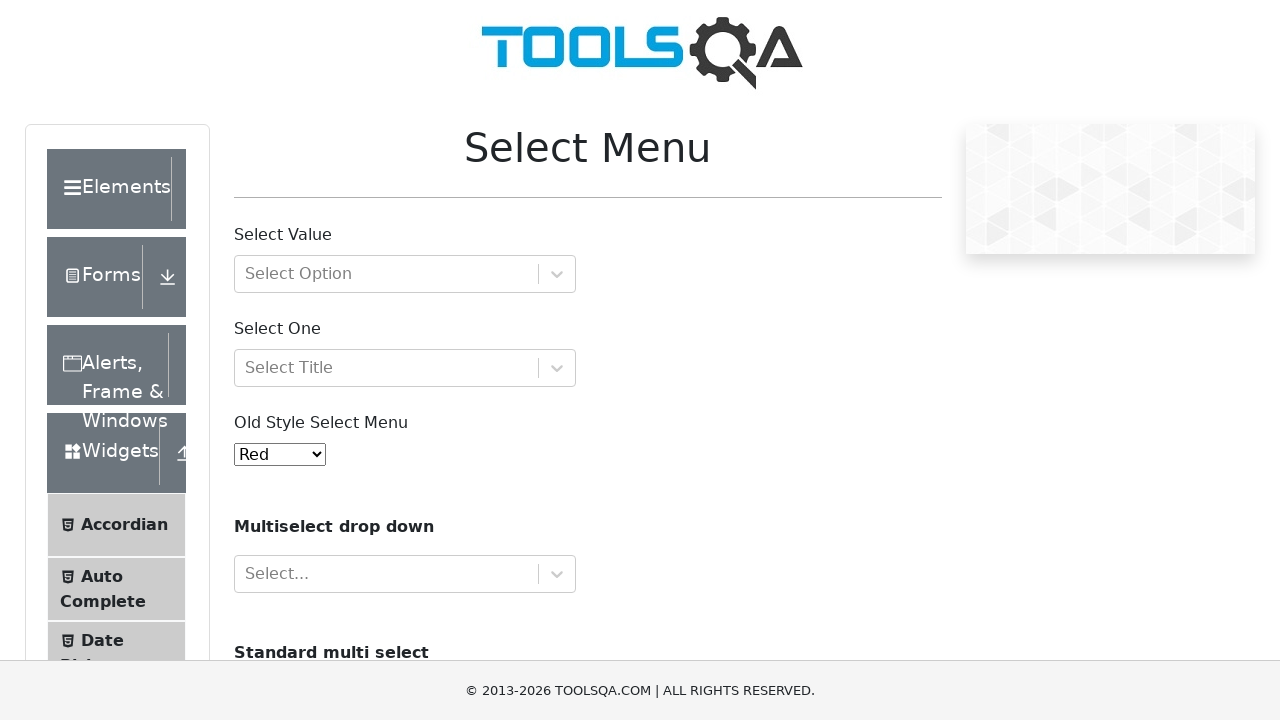